Tests explicit wait functionality by clicking a button that starts a timer and waiting for a WebDriver text element to appear

Starting URL: http://seleniumpractise.blogspot.com/2016/08/how-to-use-explicit-wait-in-selenium.html

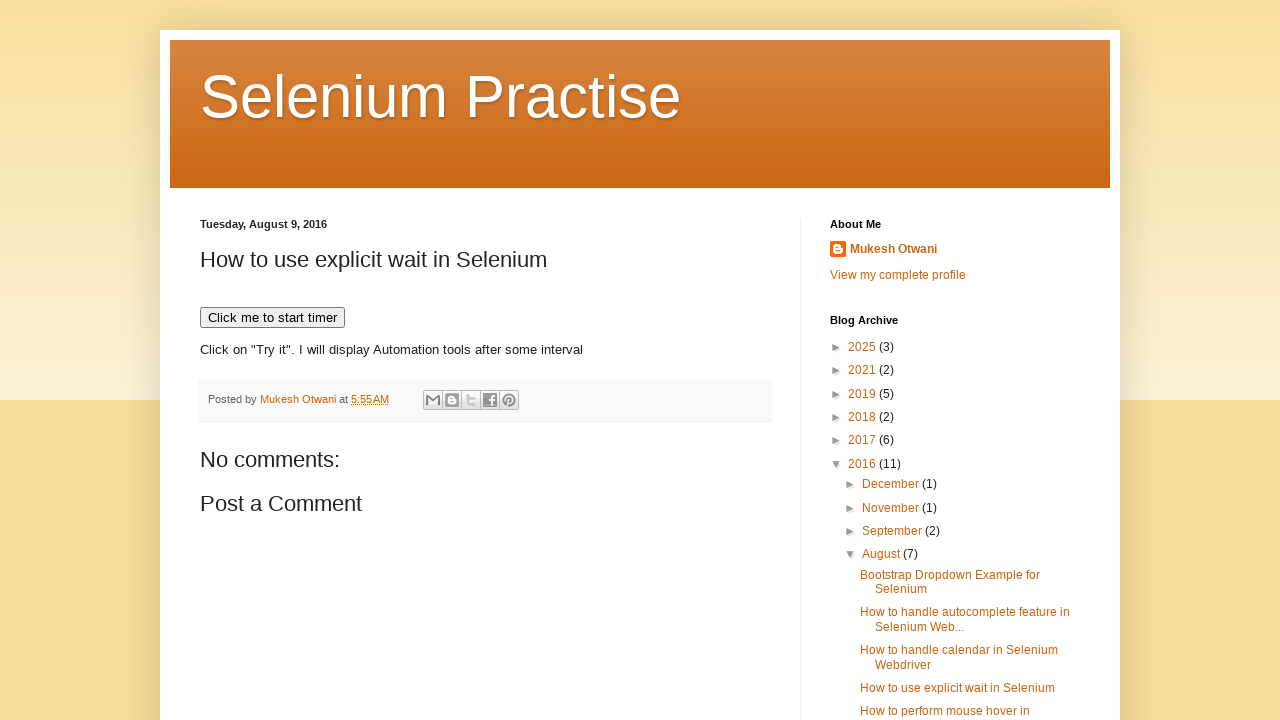

Navigated to explicit wait test page
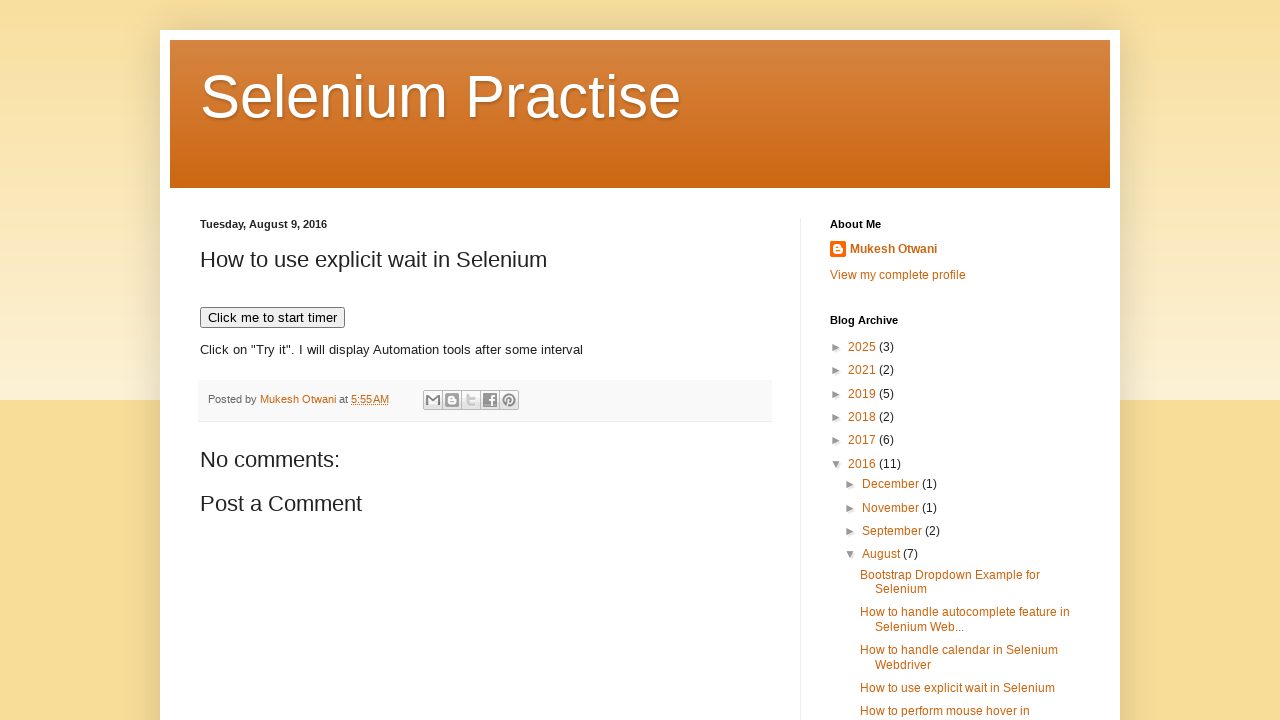

Clicked button to start timer at (272, 318) on text='Click me to start timer'
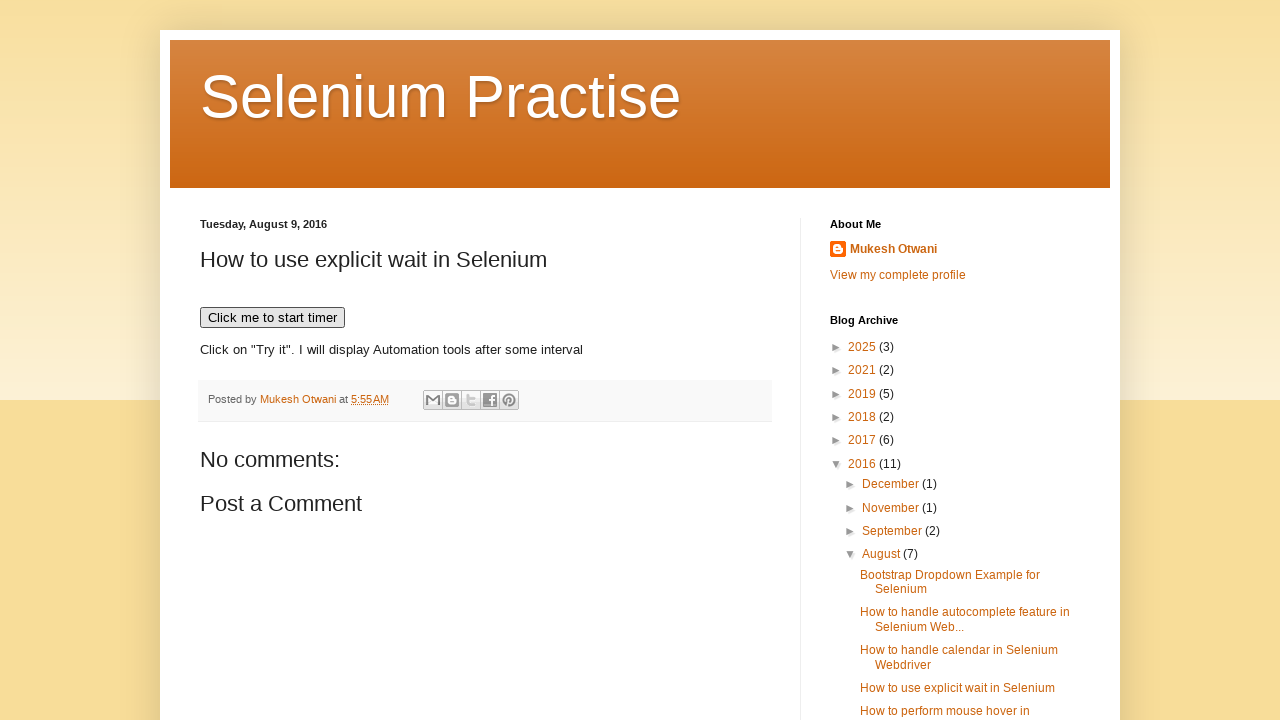

WebDriver text appeared after explicit wait
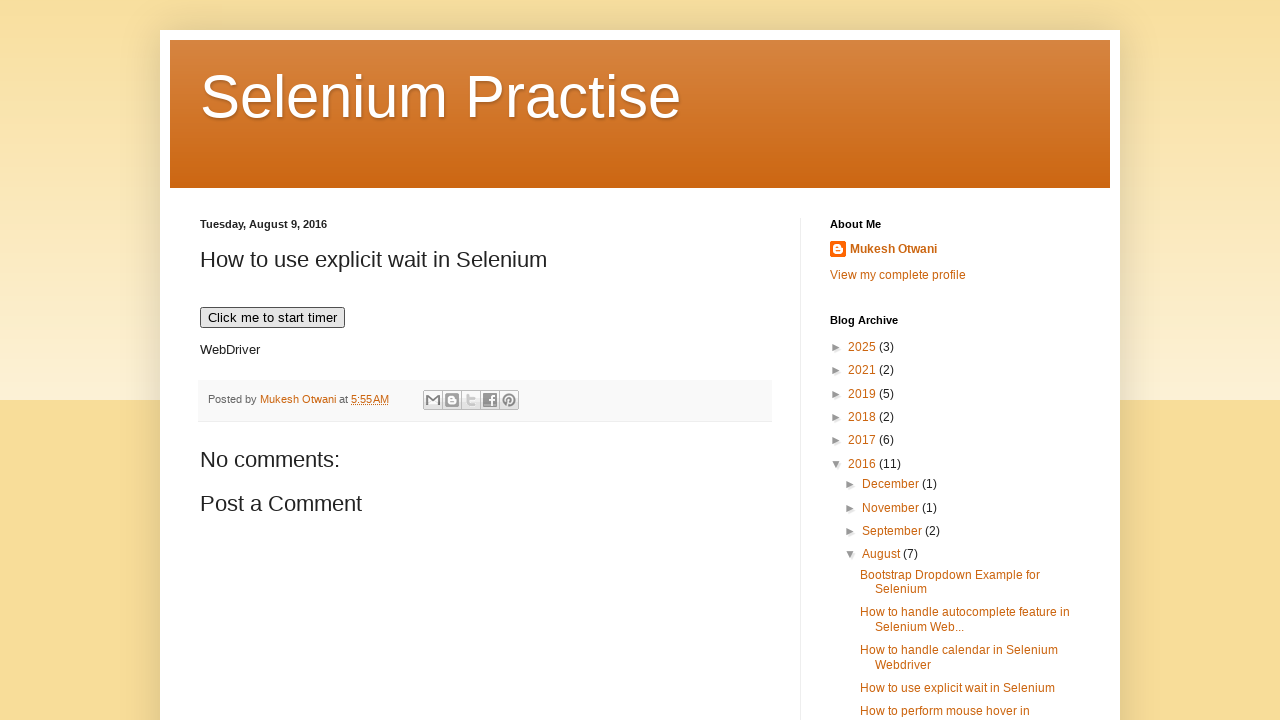

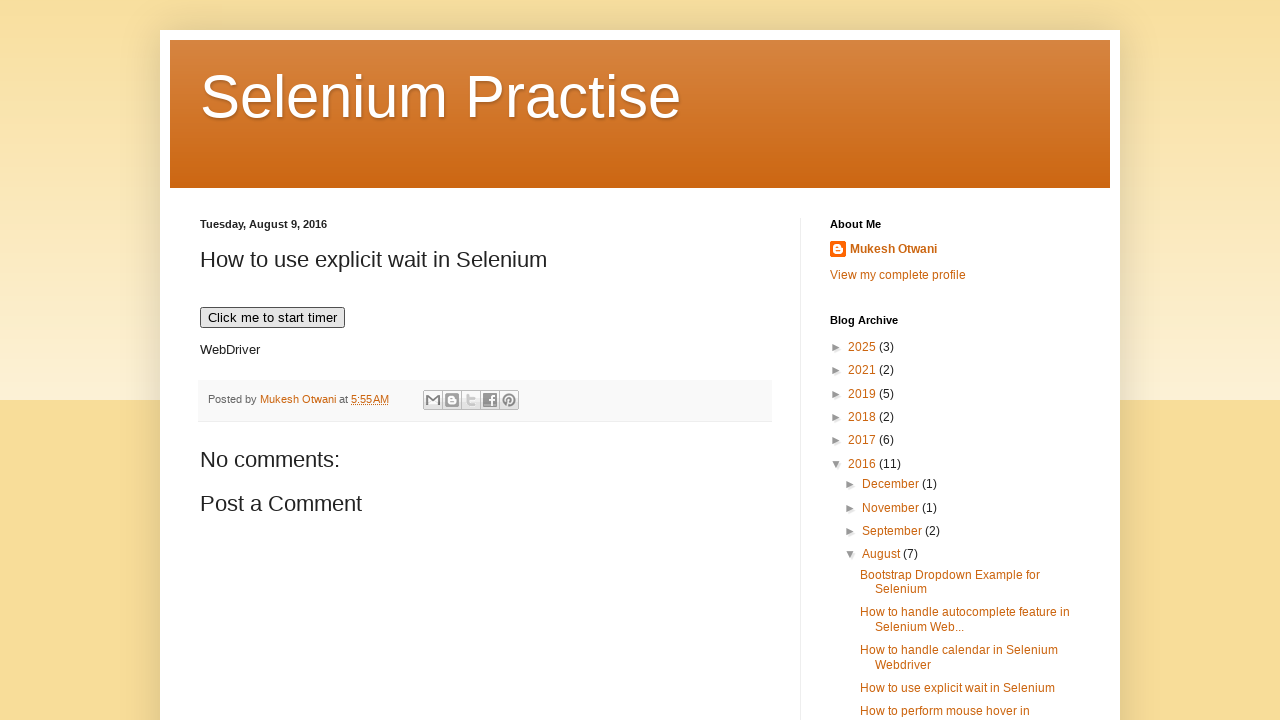